Tests navigation scope by counting links in different page sections, opening footer links in new tabs, and verifying each opened page

Starting URL: https://qaclickacademy.com/practice.php

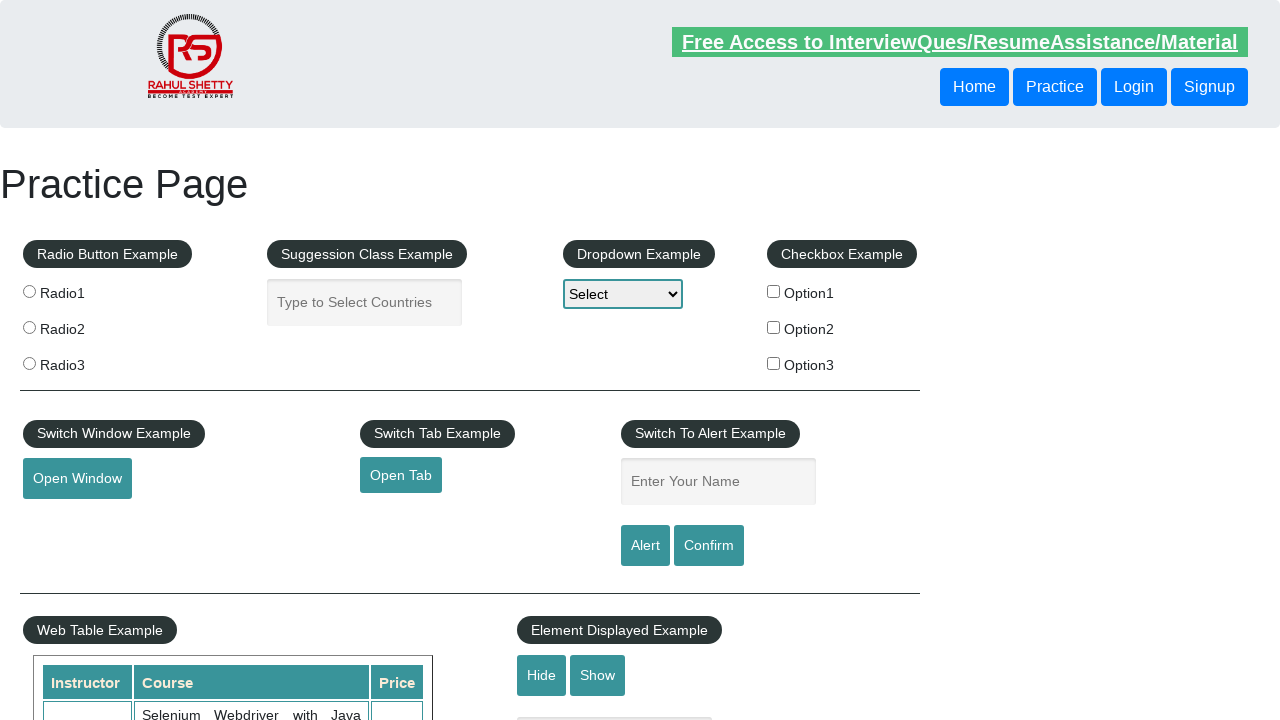

Counted total links on page: 27
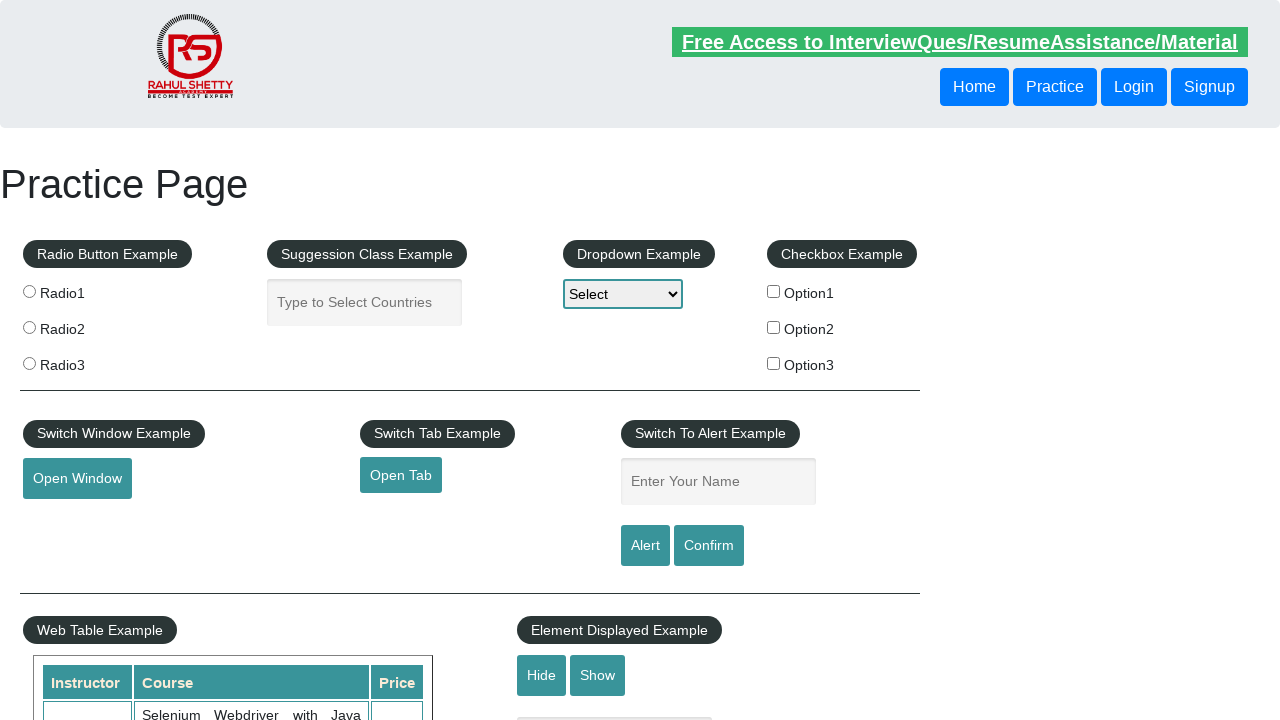

Located footer section with id 'gf-BIG'
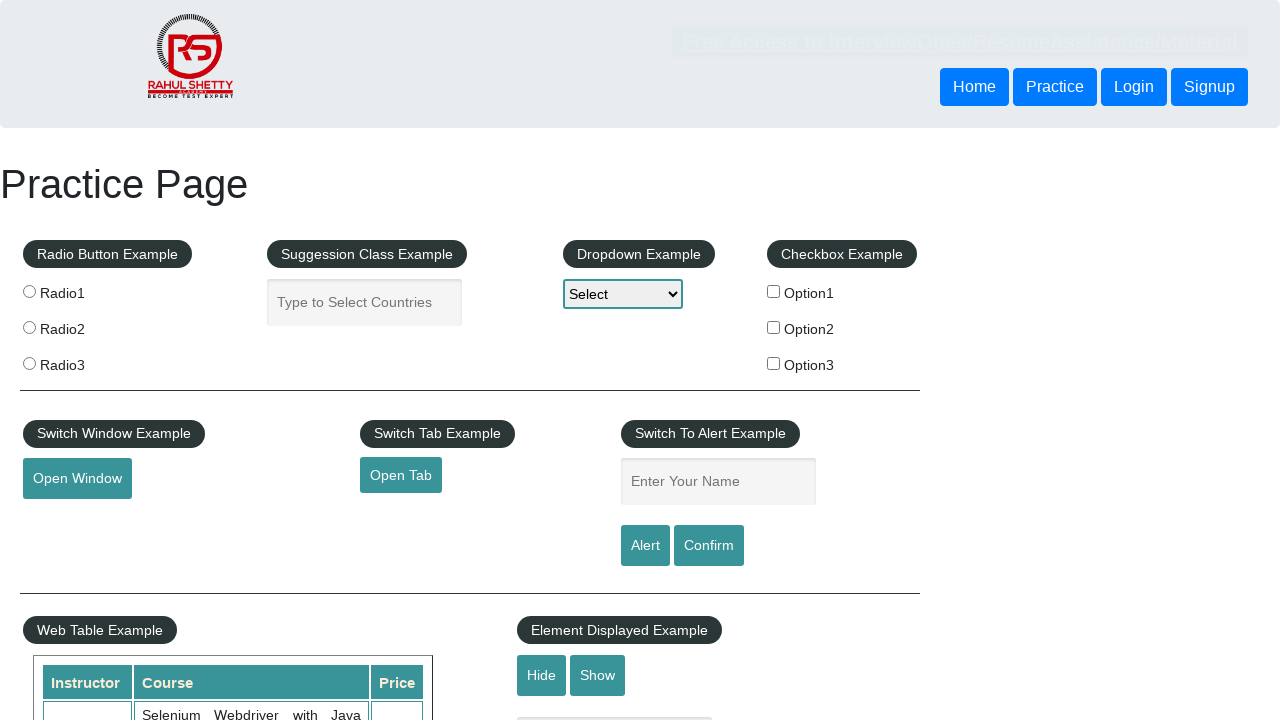

Counted total links in footer: 20
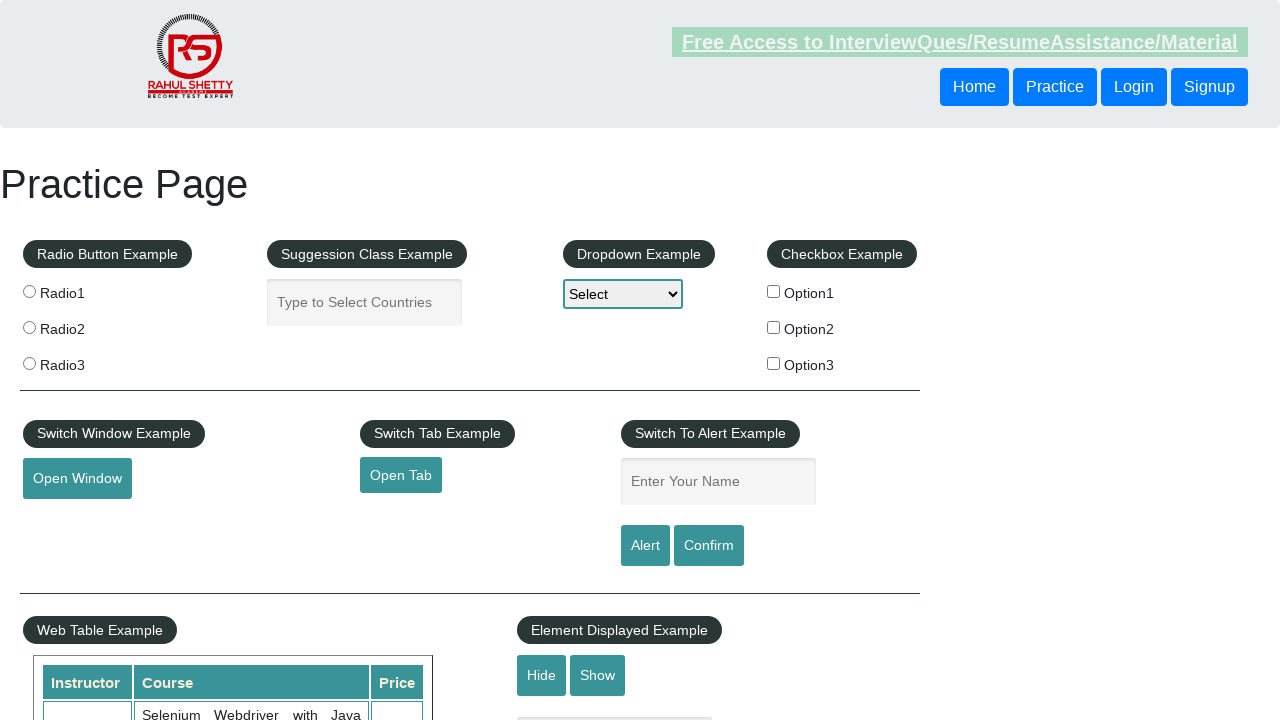

Located first column of footer table
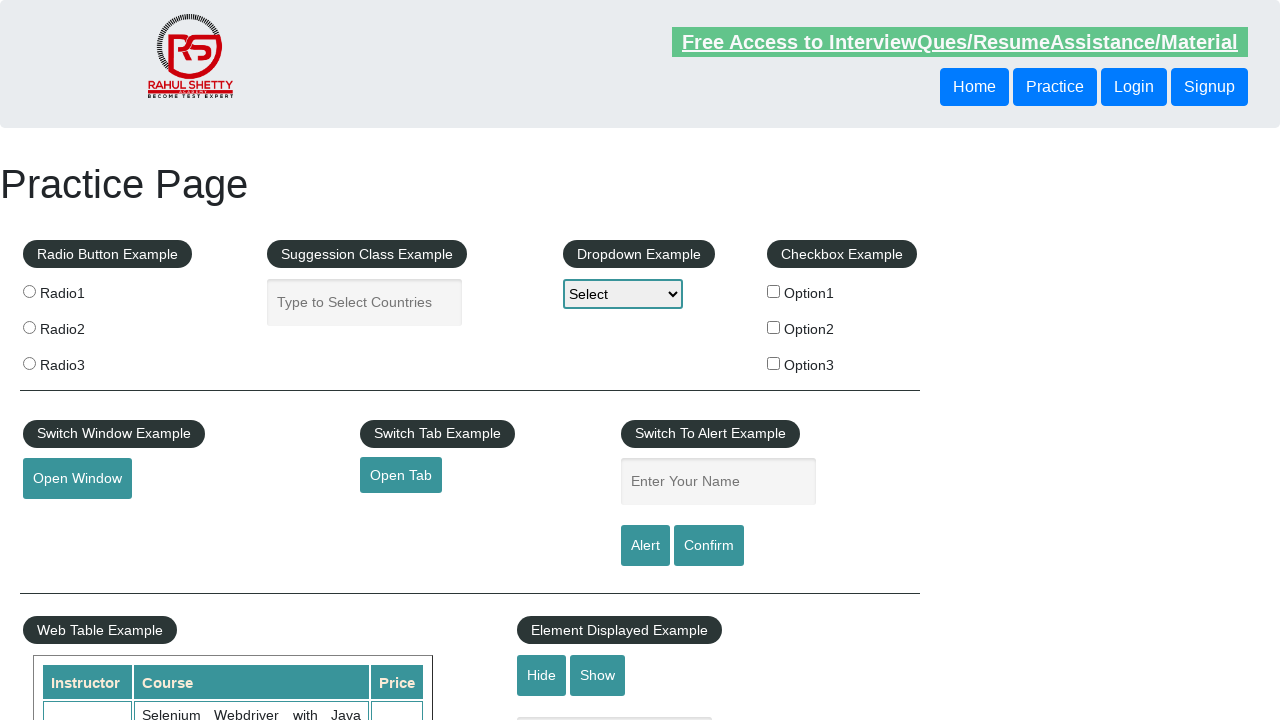

Counted links in footer first column: 5
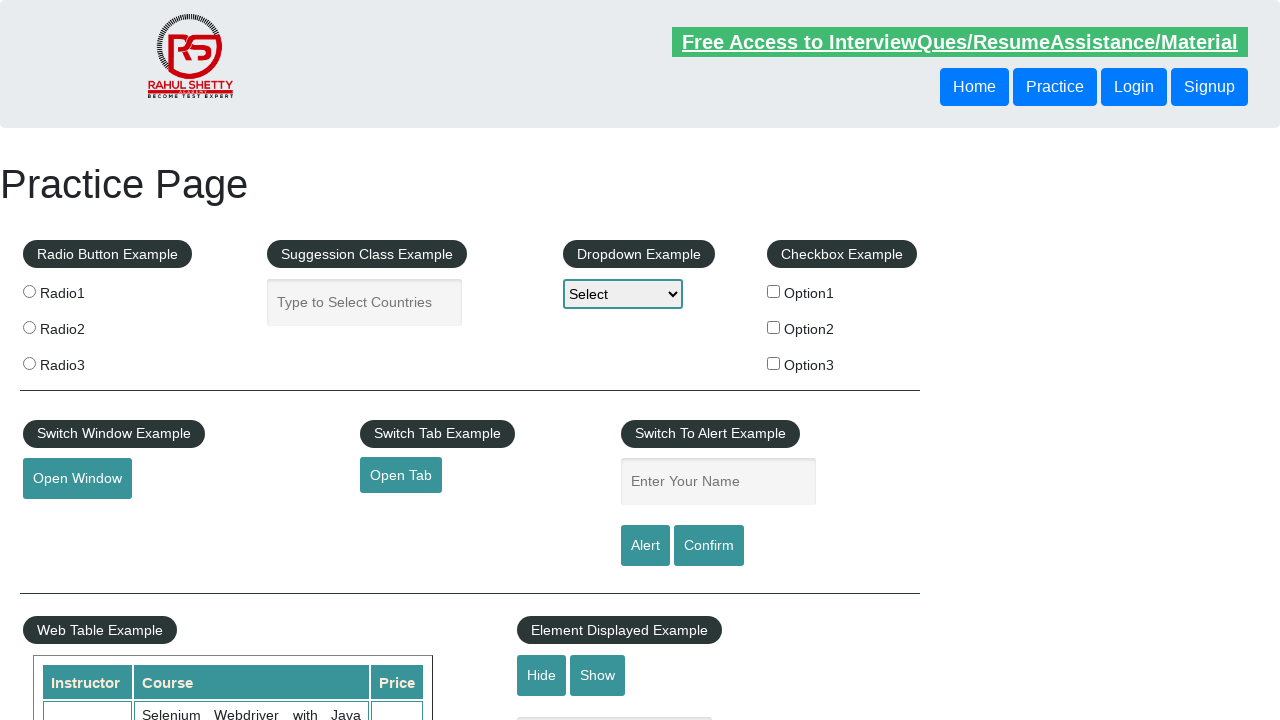

Retrieved footer first column link at index 1
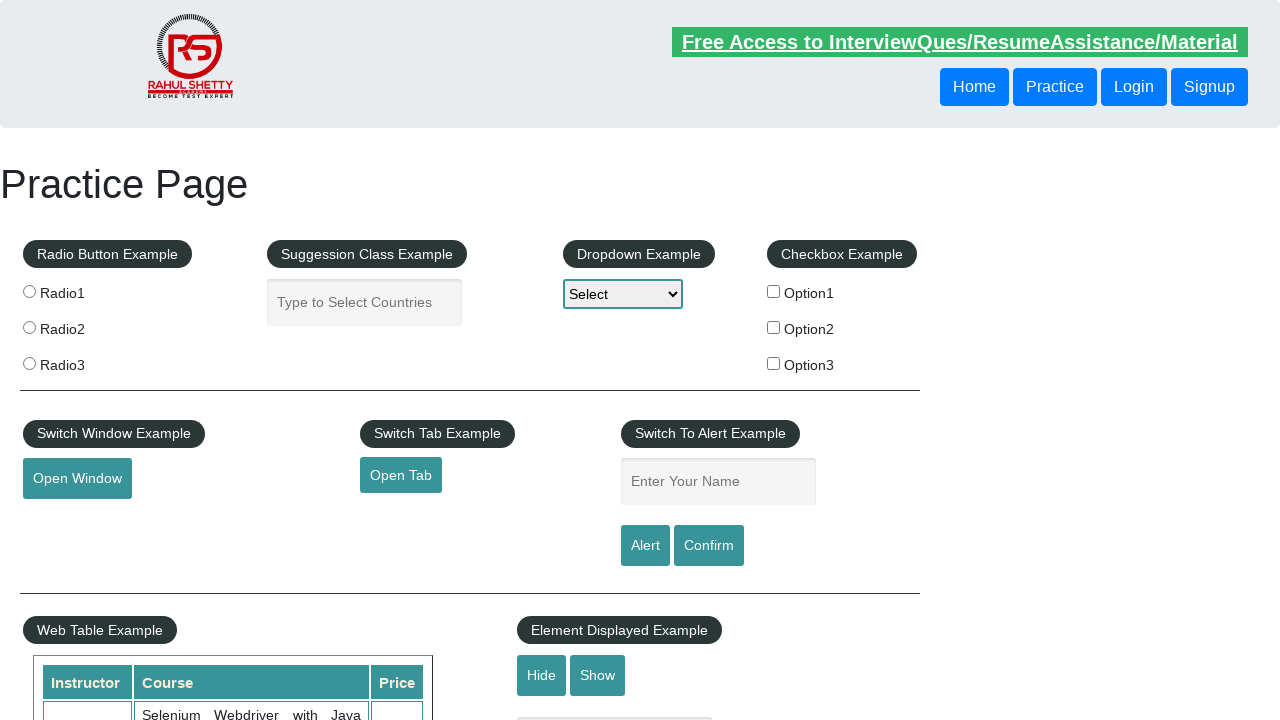

Opened footer first column link 1 in new tab using Ctrl+click at (68, 520) on #gf-BIG >> xpath=//table/tbody/tr/td[1]/ul >> a >> nth=1
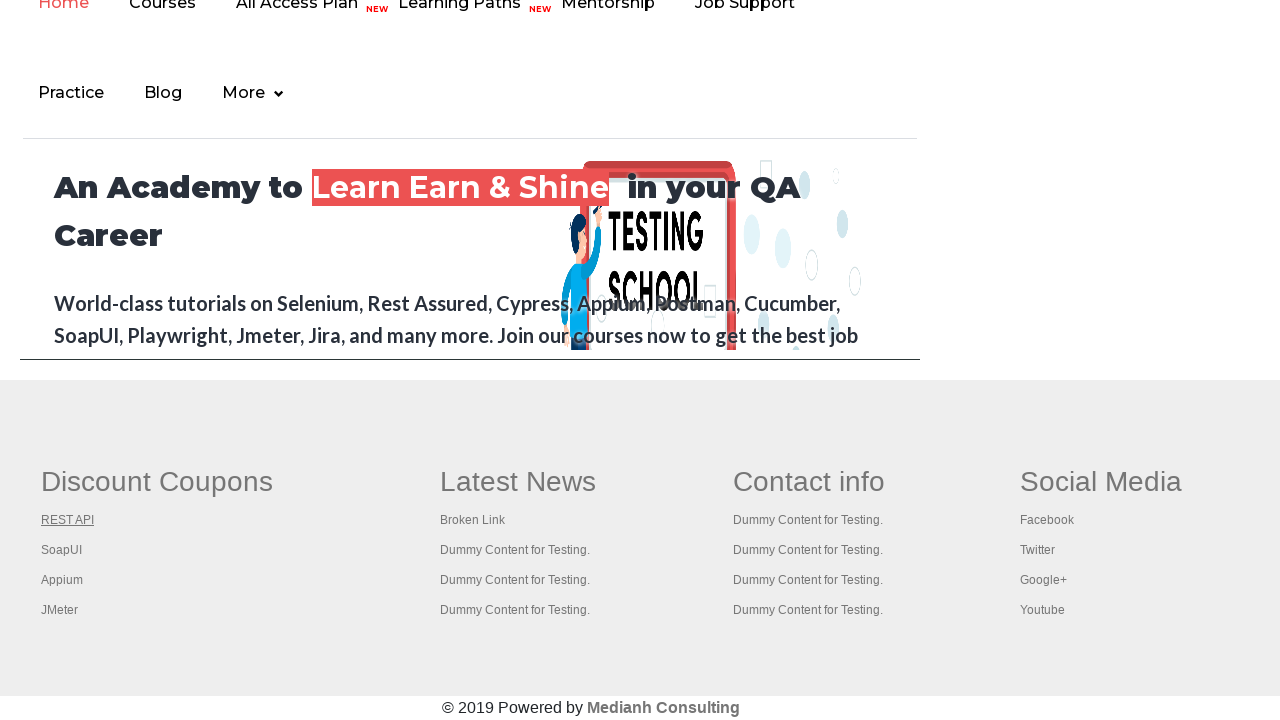

Retrieved footer first column link at index 2
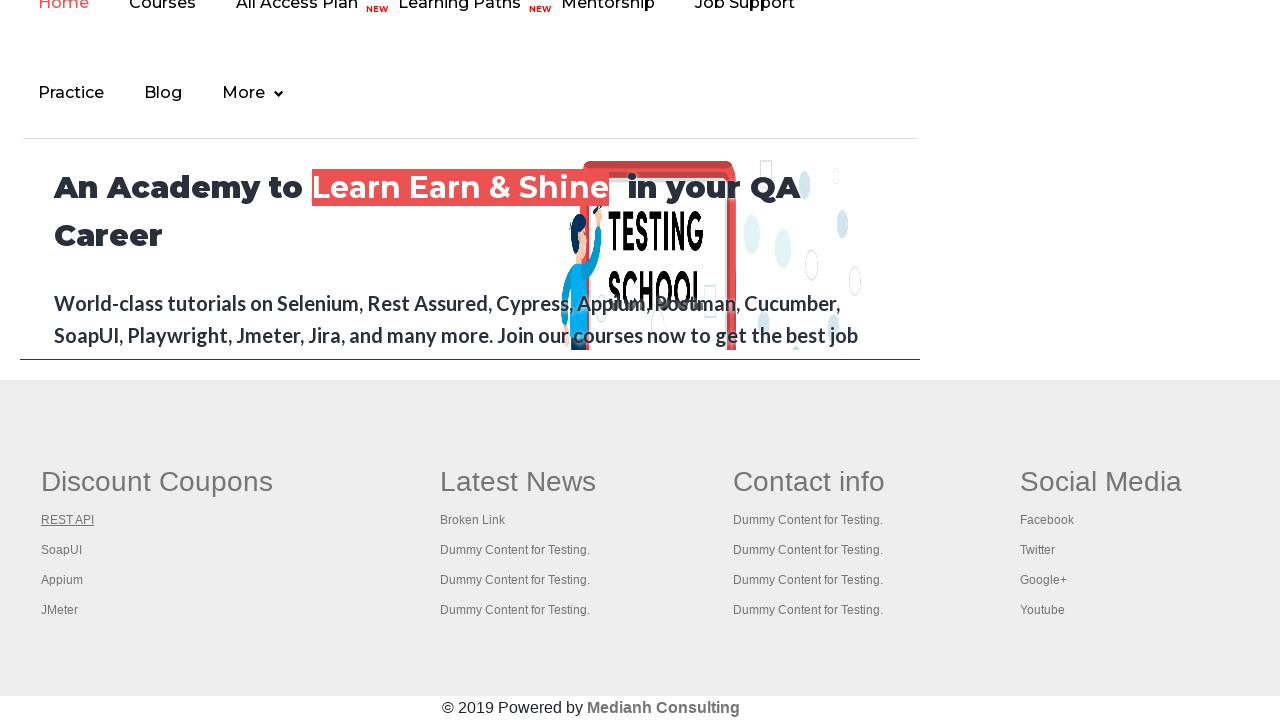

Opened footer first column link 2 in new tab using Ctrl+click at (62, 550) on #gf-BIG >> xpath=//table/tbody/tr/td[1]/ul >> a >> nth=2
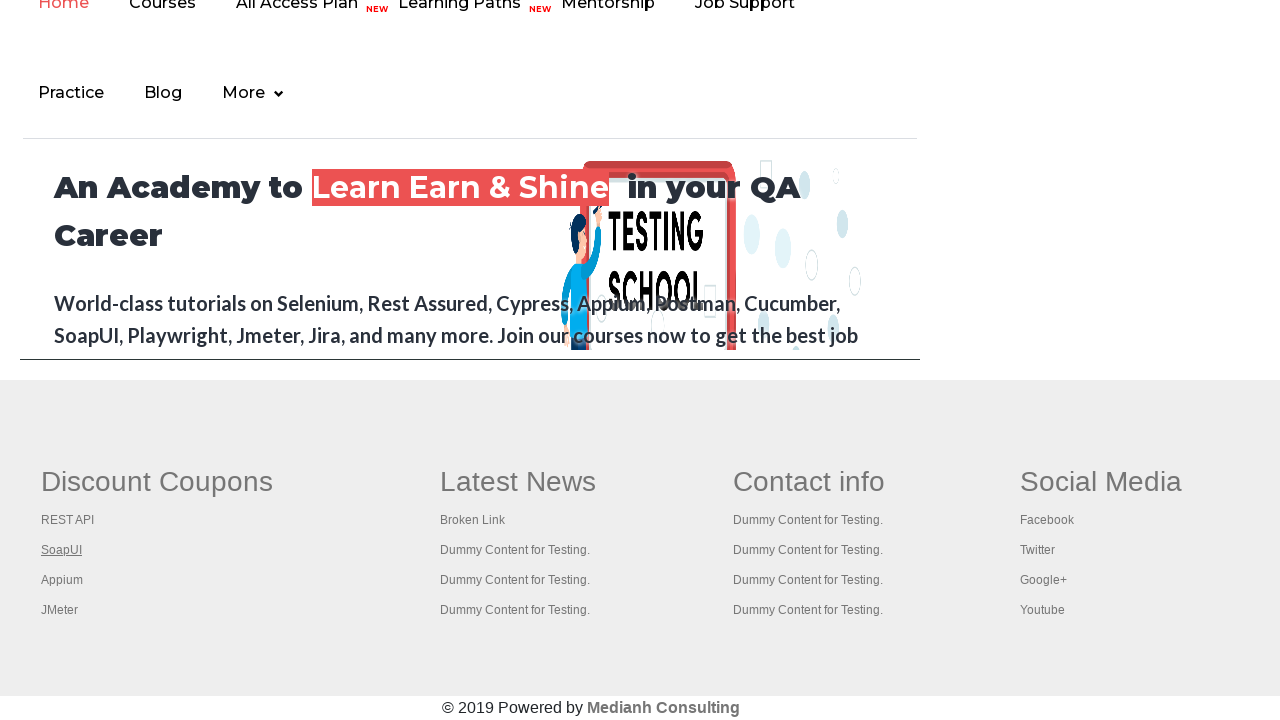

Retrieved footer first column link at index 3
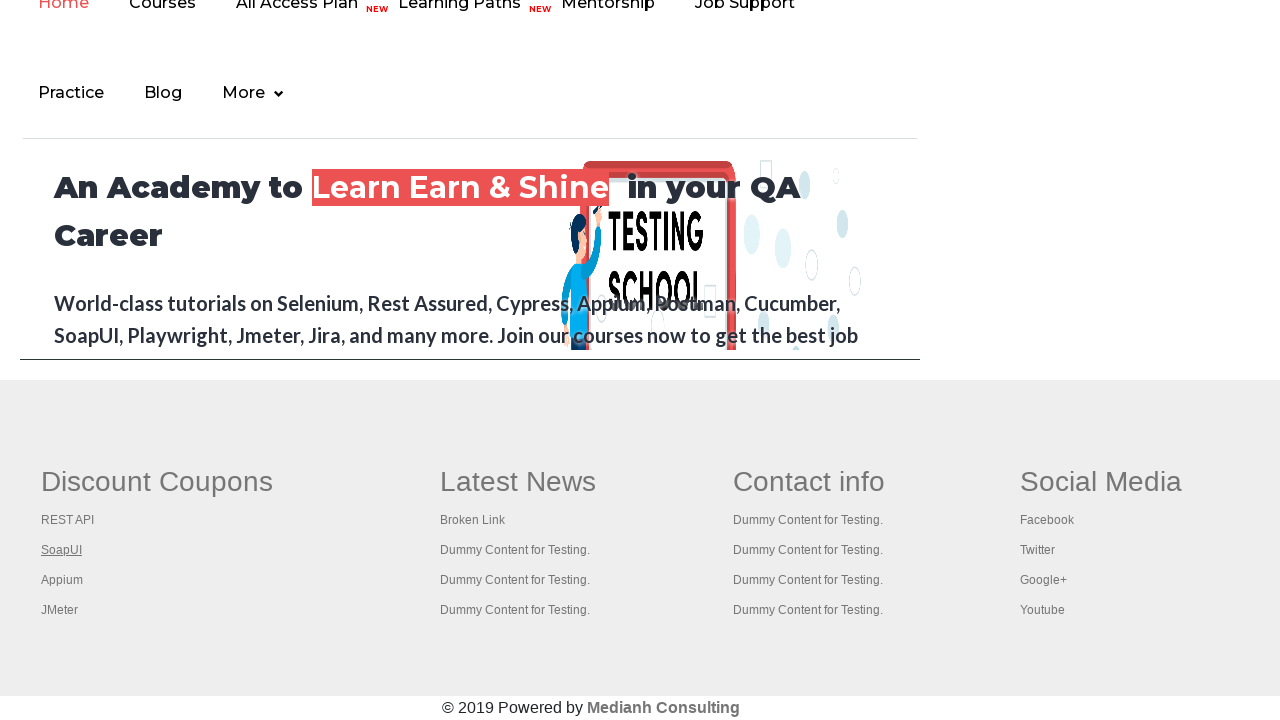

Opened footer first column link 3 in new tab using Ctrl+click at (62, 580) on #gf-BIG >> xpath=//table/tbody/tr/td[1]/ul >> a >> nth=3
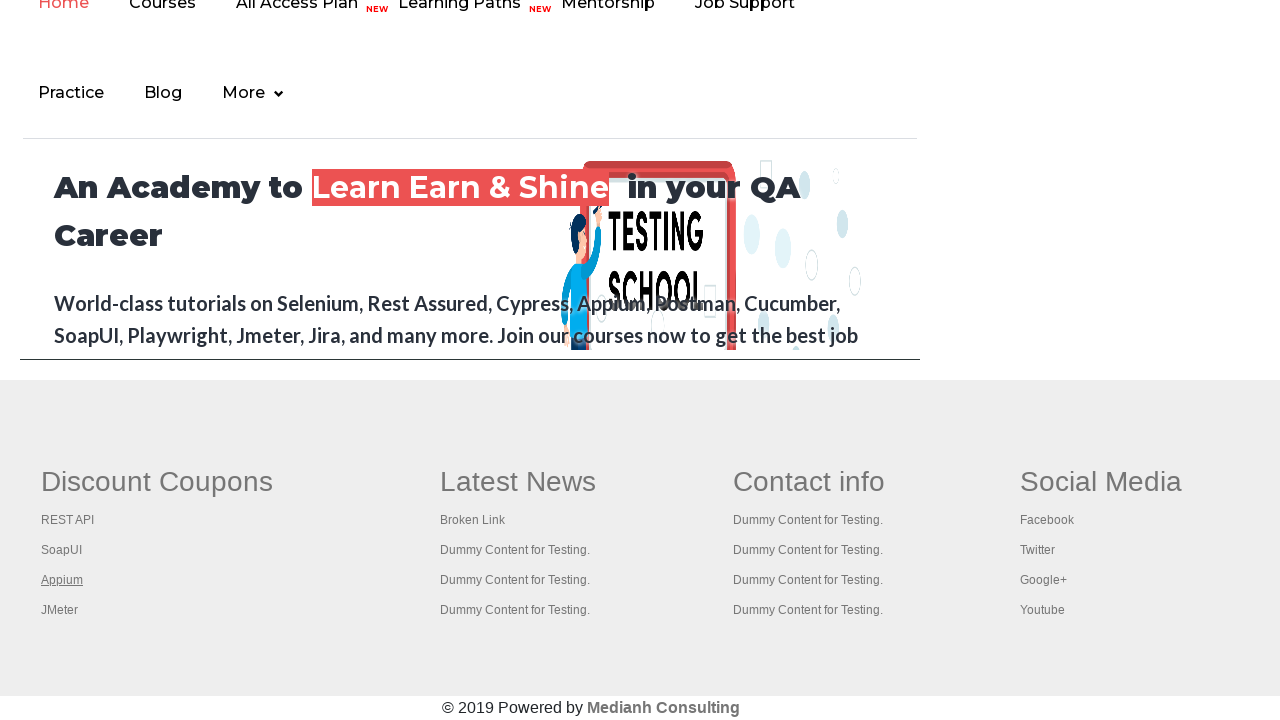

Retrieved footer first column link at index 4
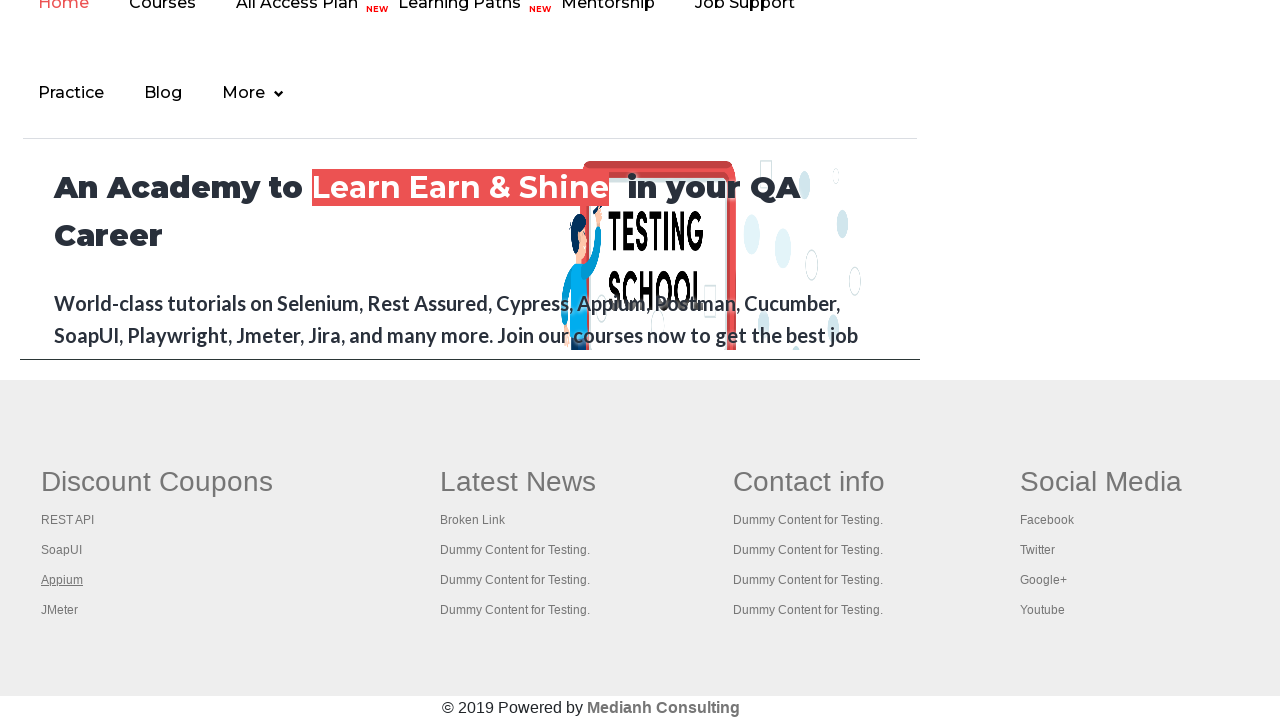

Opened footer first column link 4 in new tab using Ctrl+click at (60, 610) on #gf-BIG >> xpath=//table/tbody/tr/td[1]/ul >> a >> nth=4
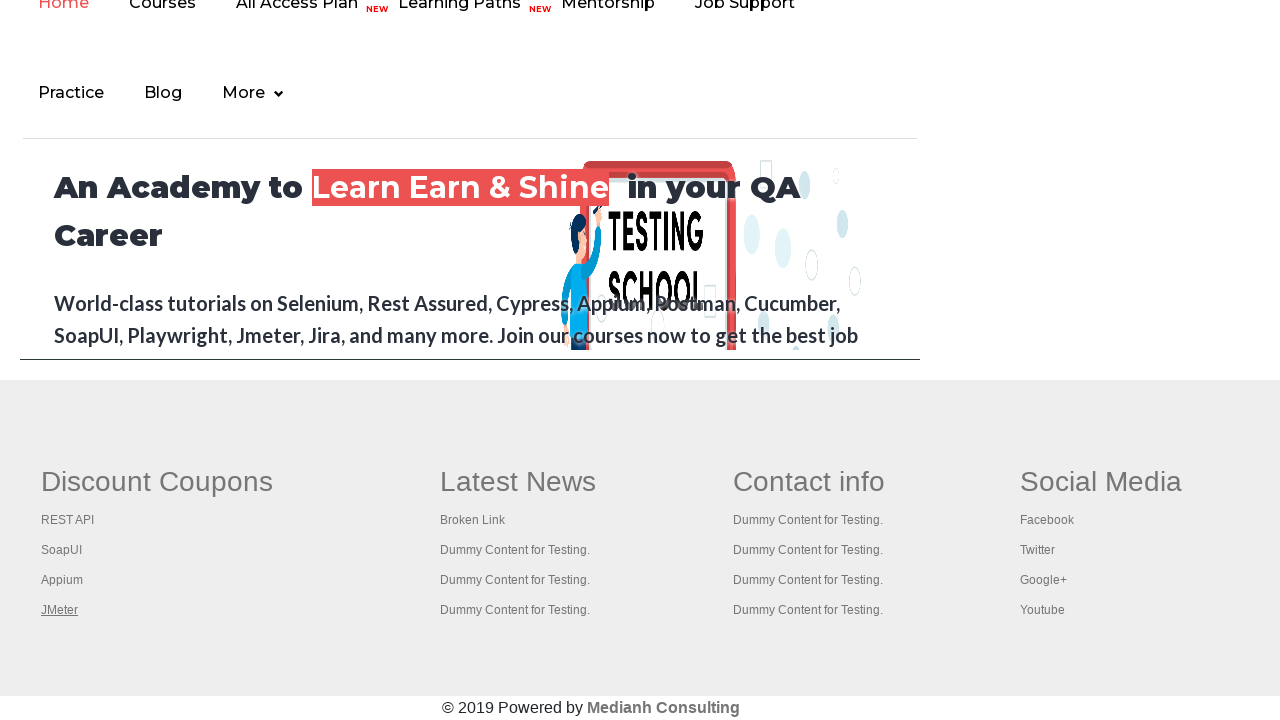

Retrieved all open pages/tabs: 5 total
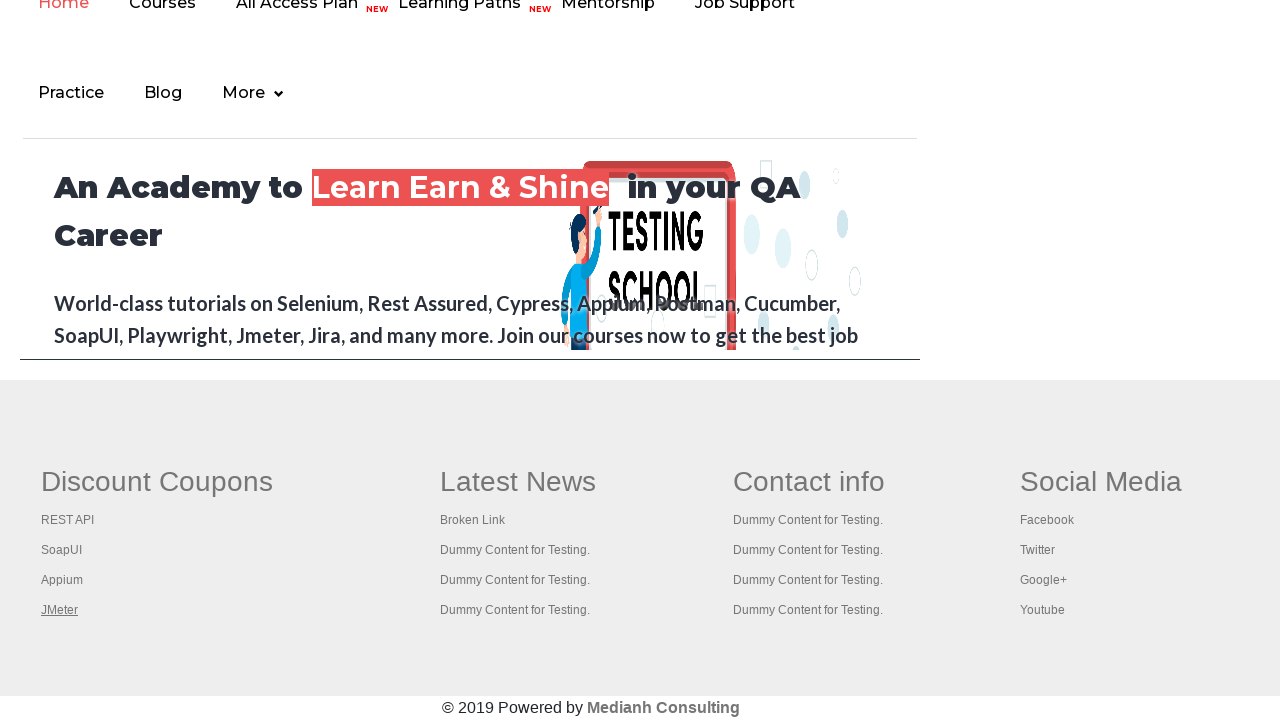

Parent window title: Practice Page
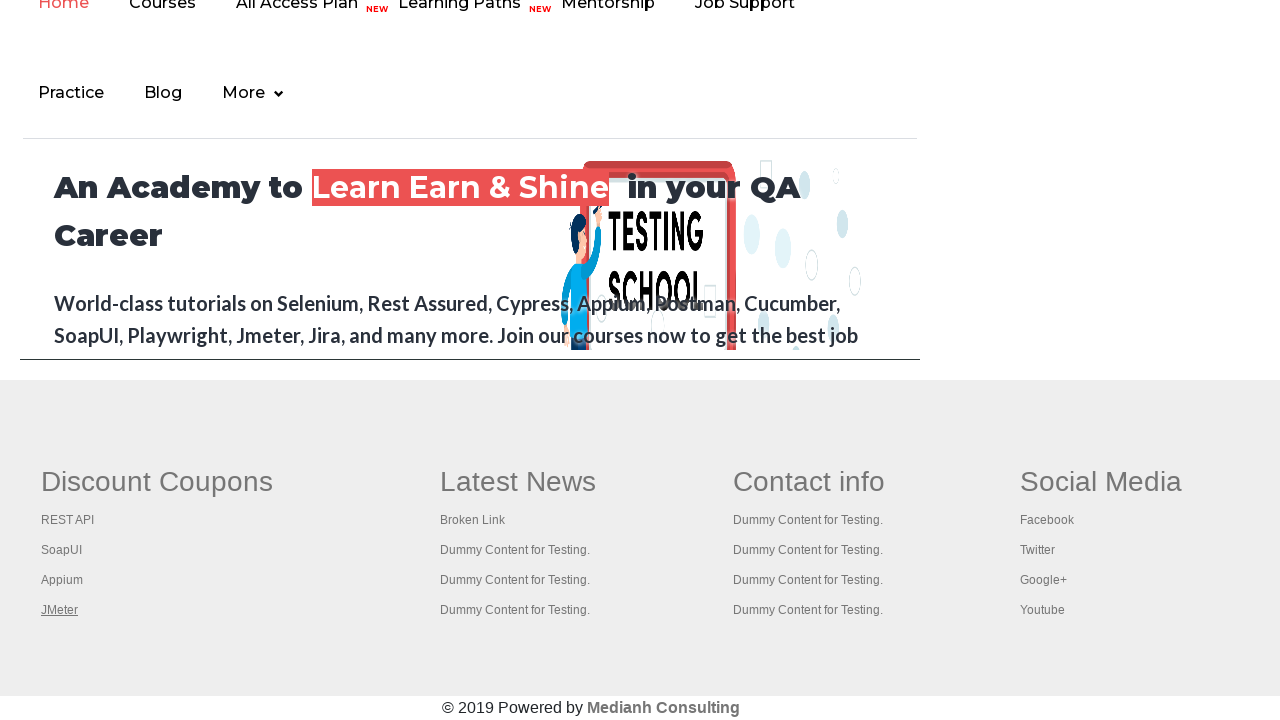

Opened tab 1 title: REST API Tutorial
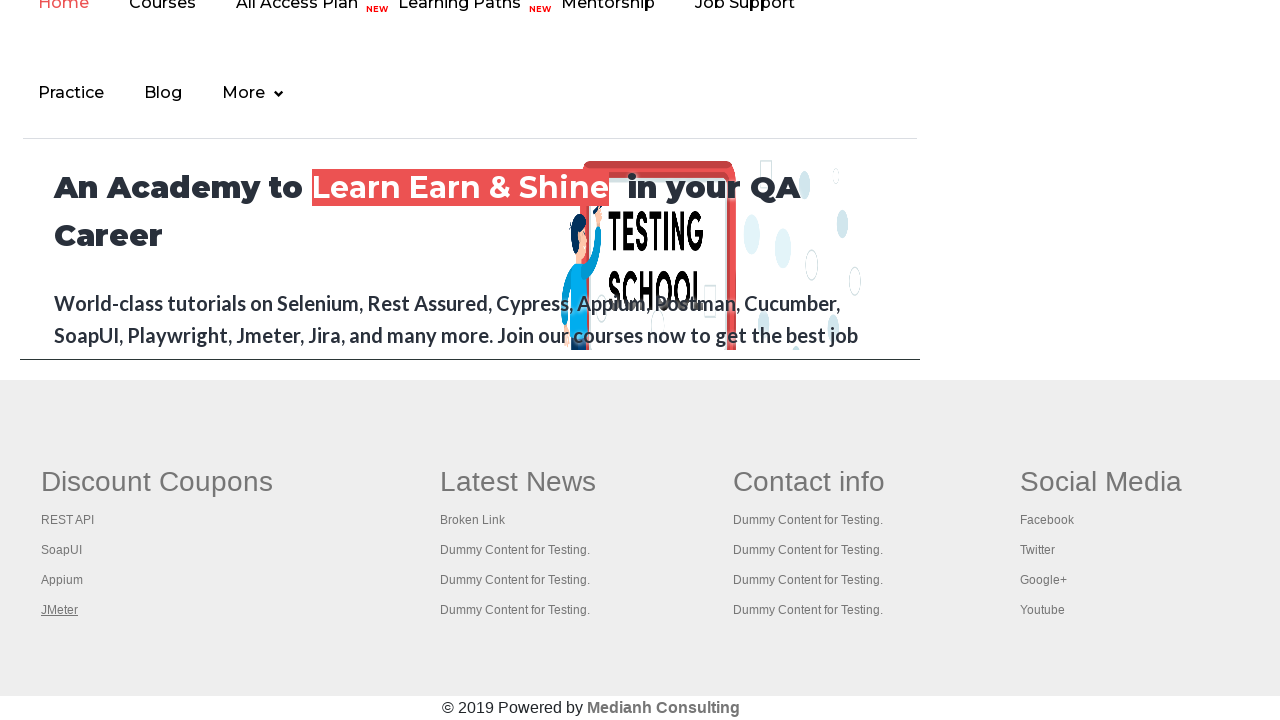

Opened tab 2 title: The World’s Most Popular API Testing Tool | SoapUI
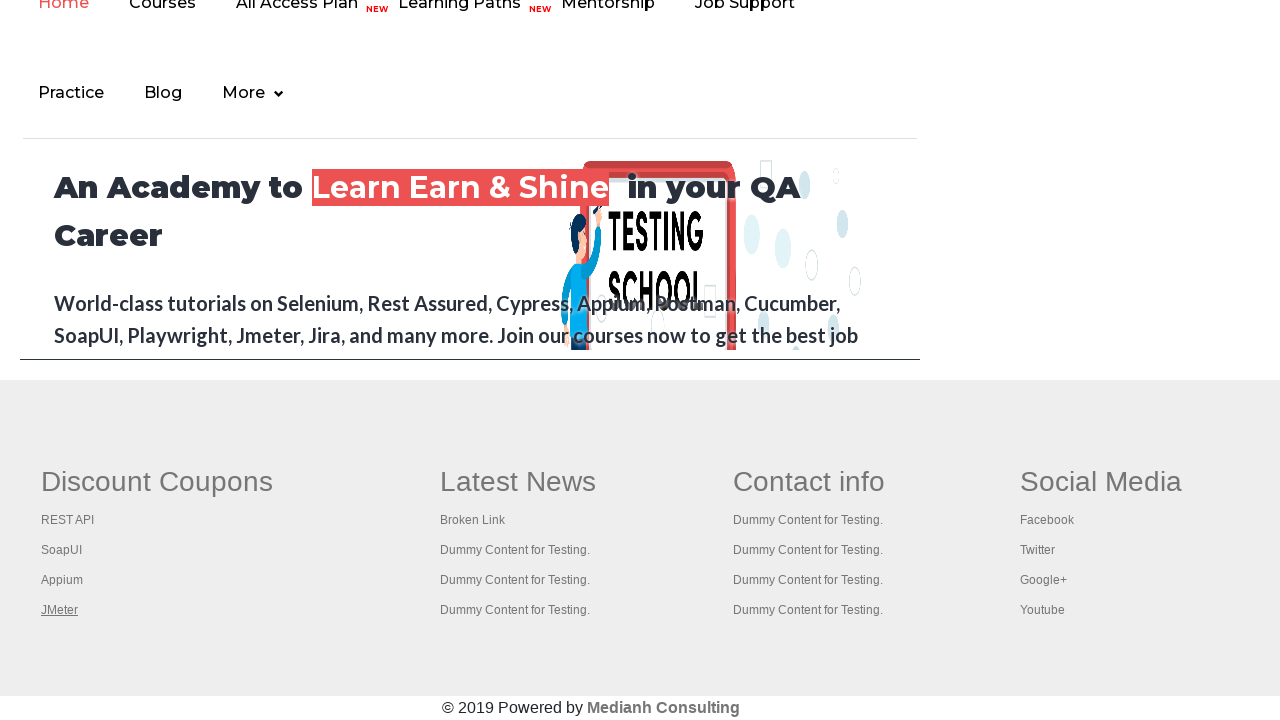

Opened tab 3 title: Appium tutorial for Mobile Apps testing | RahulShetty Academy | Rahul
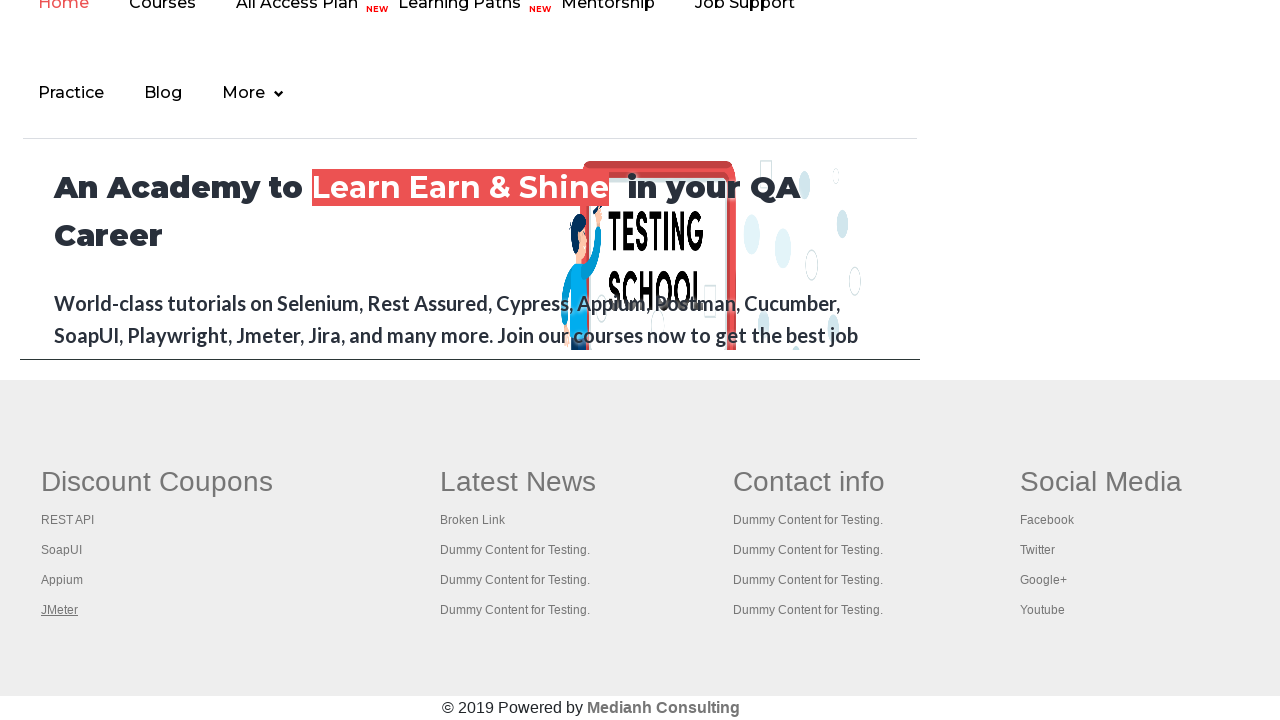

Opened tab 4 title: Apache JMeter - Apache JMeter™
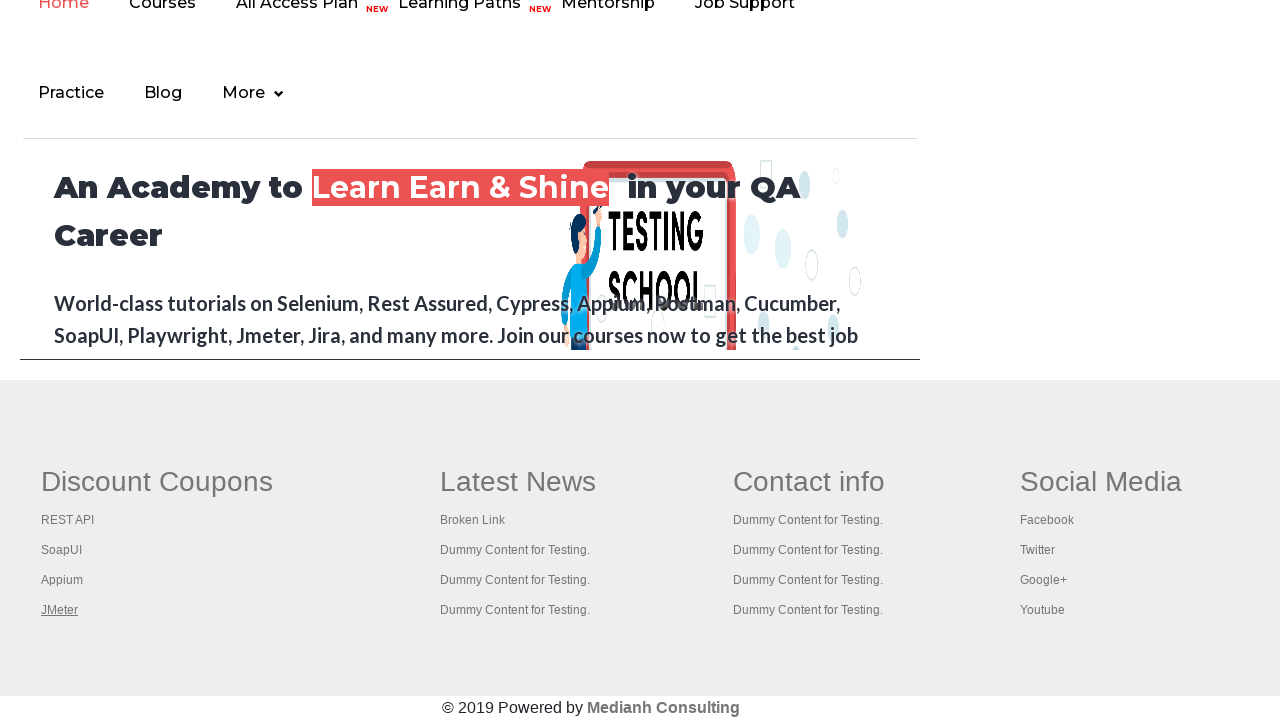

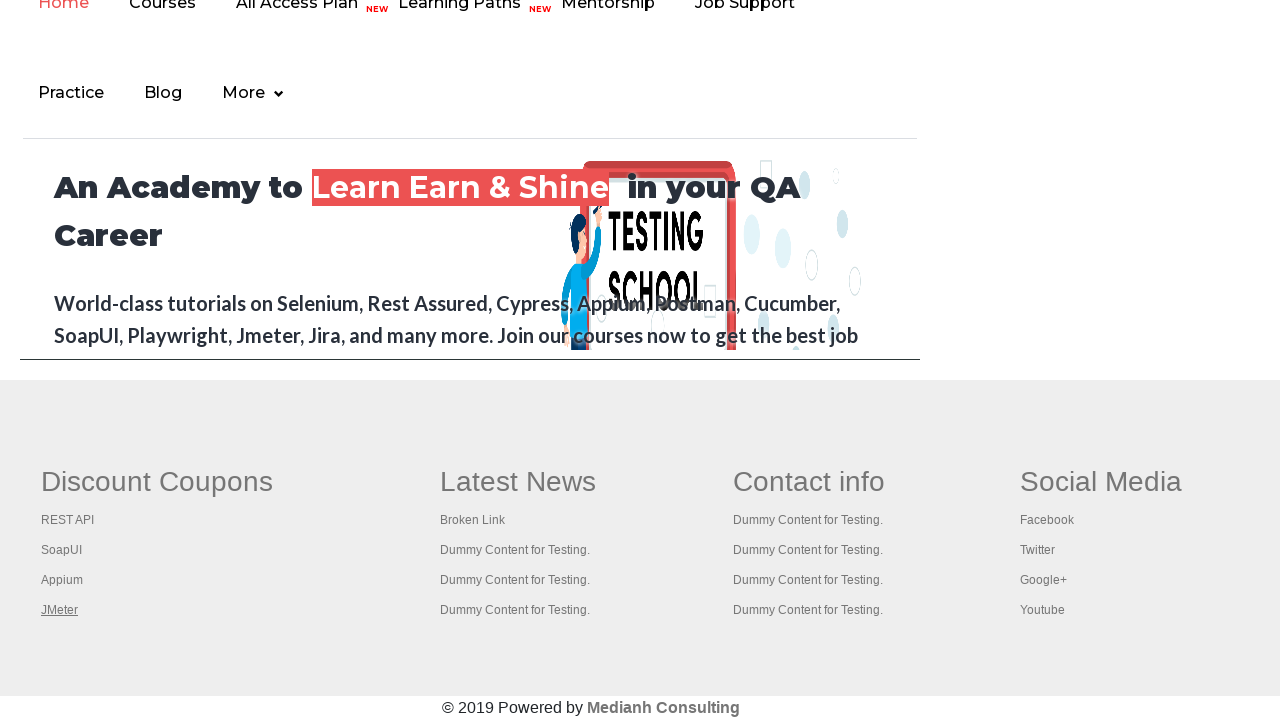